Tests dynamic controls functionality by clicking Remove button, verifying the "It's gone!" message appears, then clicking Add button and verifying the "It's back!" message appears.

Starting URL: https://the-internet.herokuapp.com/dynamic_controls

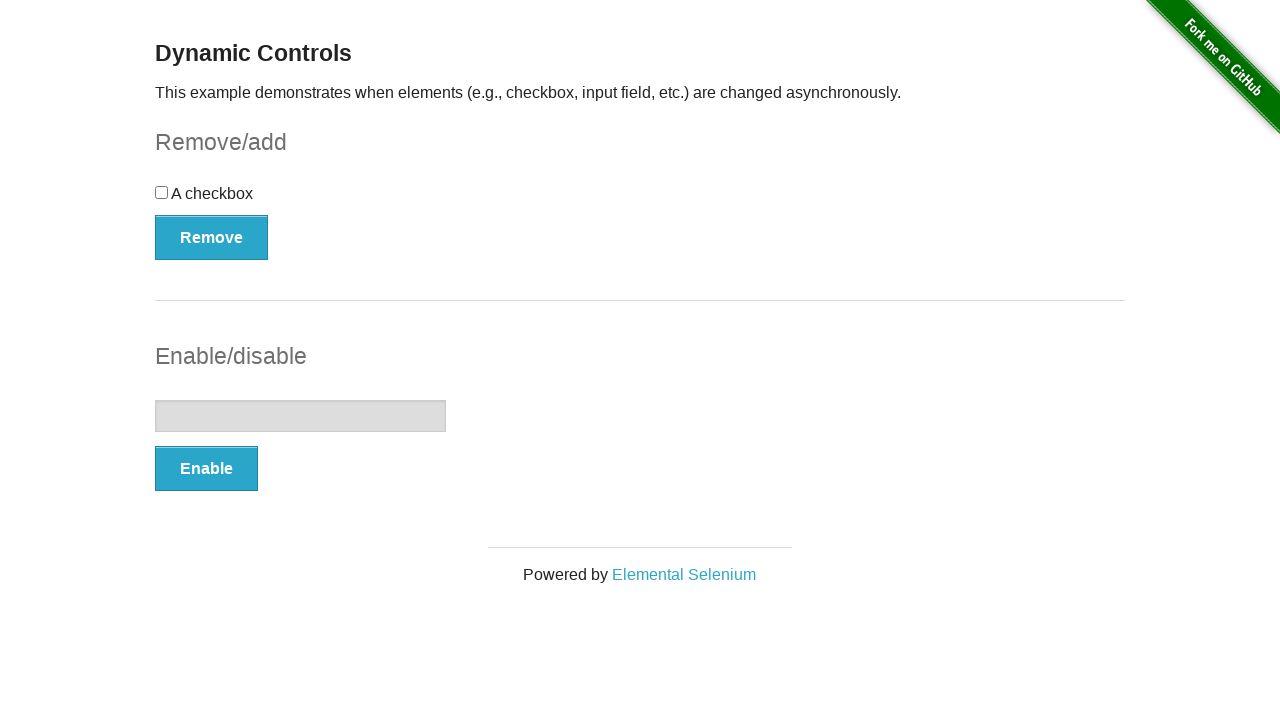

Clicked Remove button at (212, 237) on xpath=//button[.='Remove']
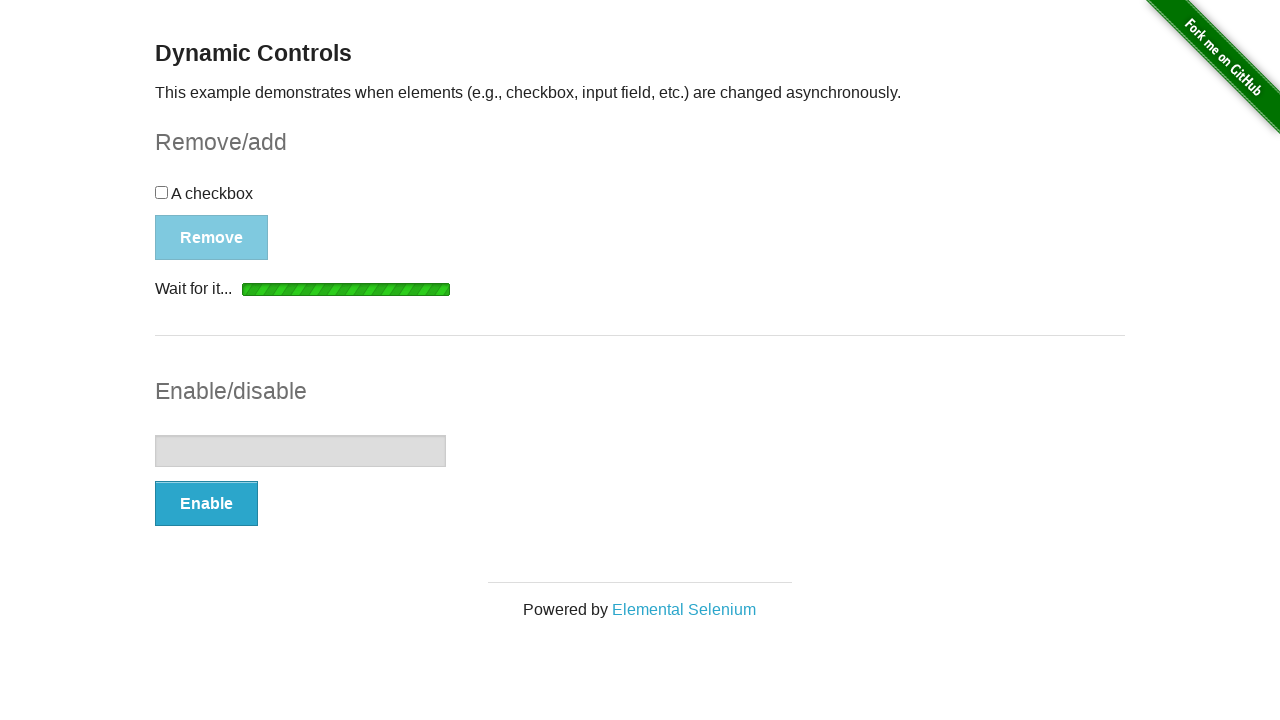

Waited for message element to appear
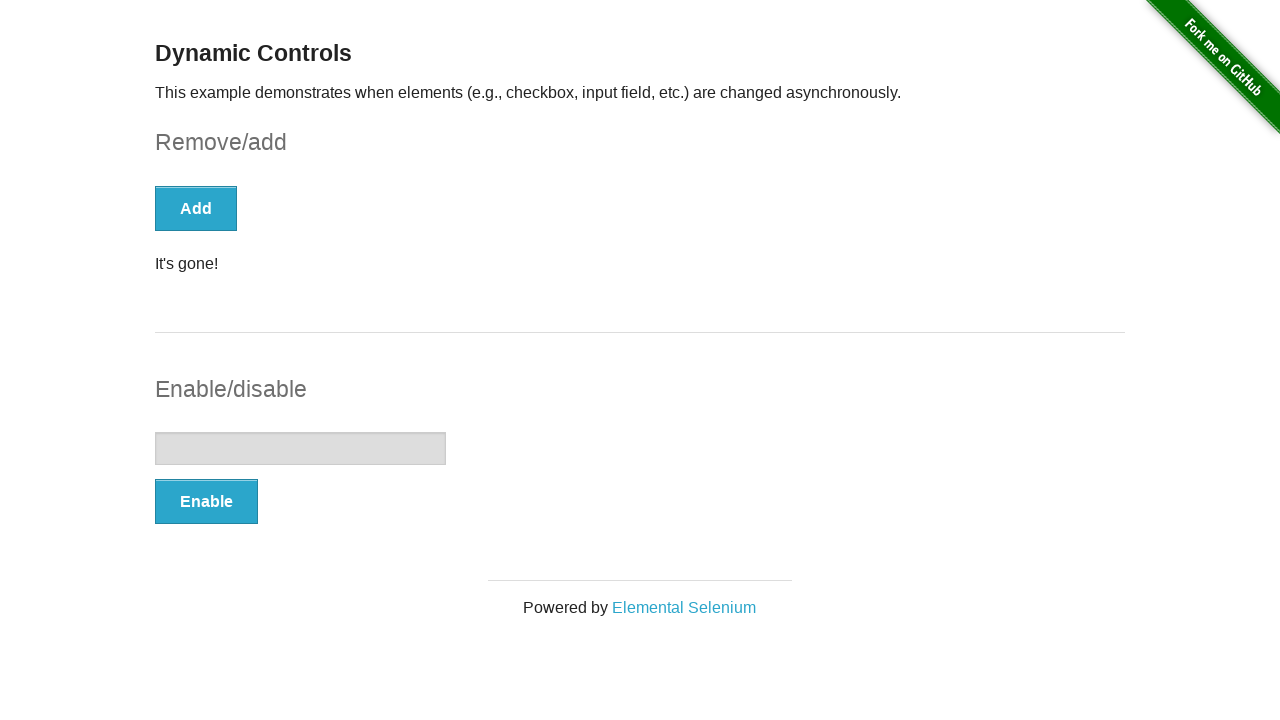

Verified 'It's gone!' message is displayed
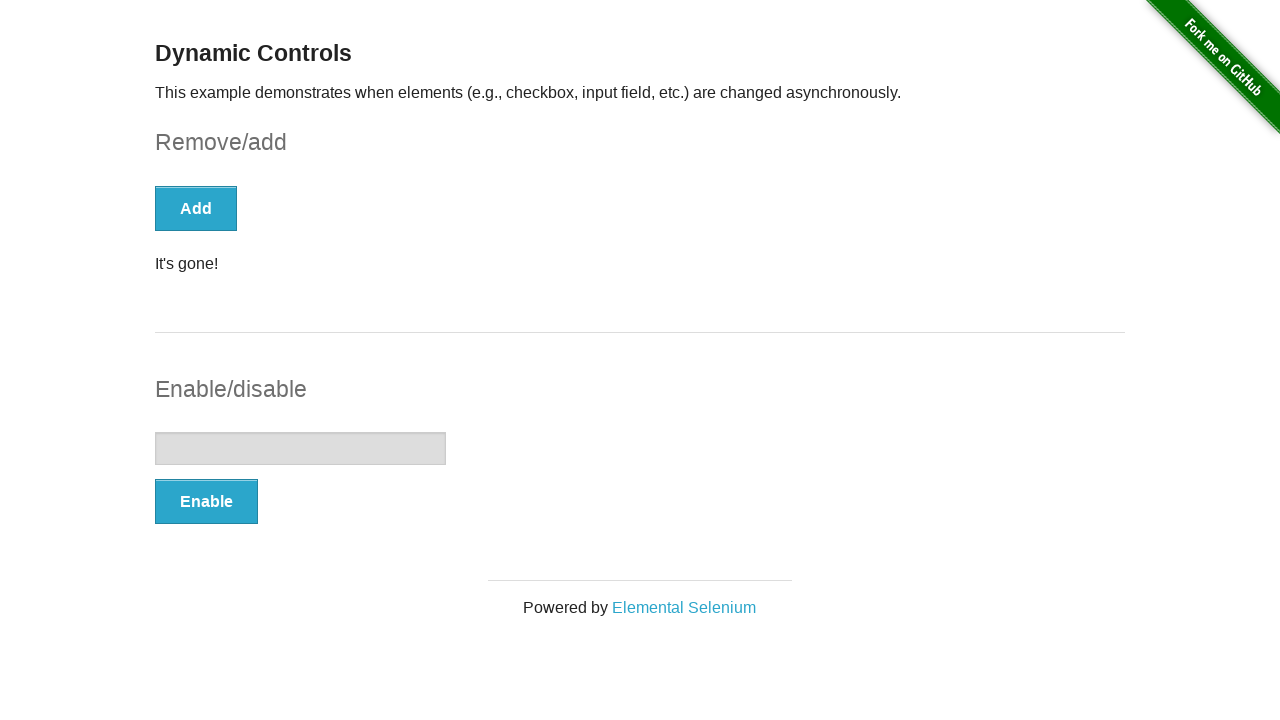

Clicked Add button at (196, 208) on xpath=//button[.='Add']
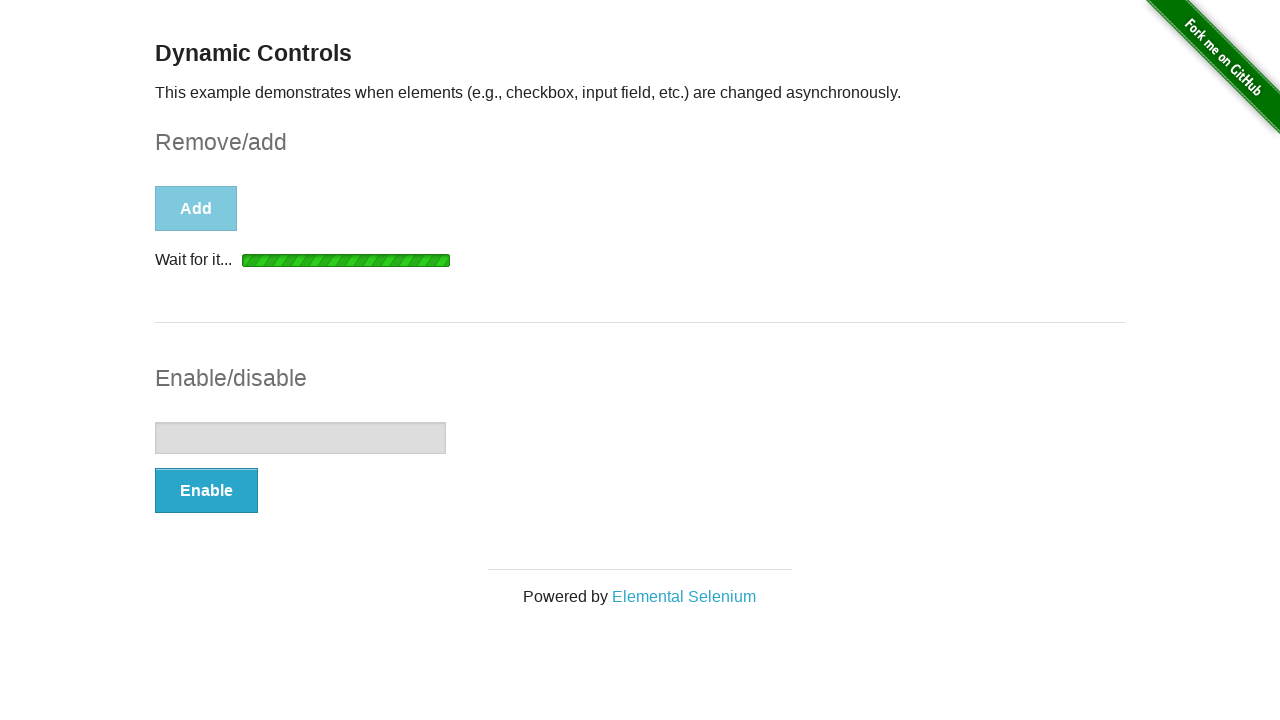

Waited for message element to appear
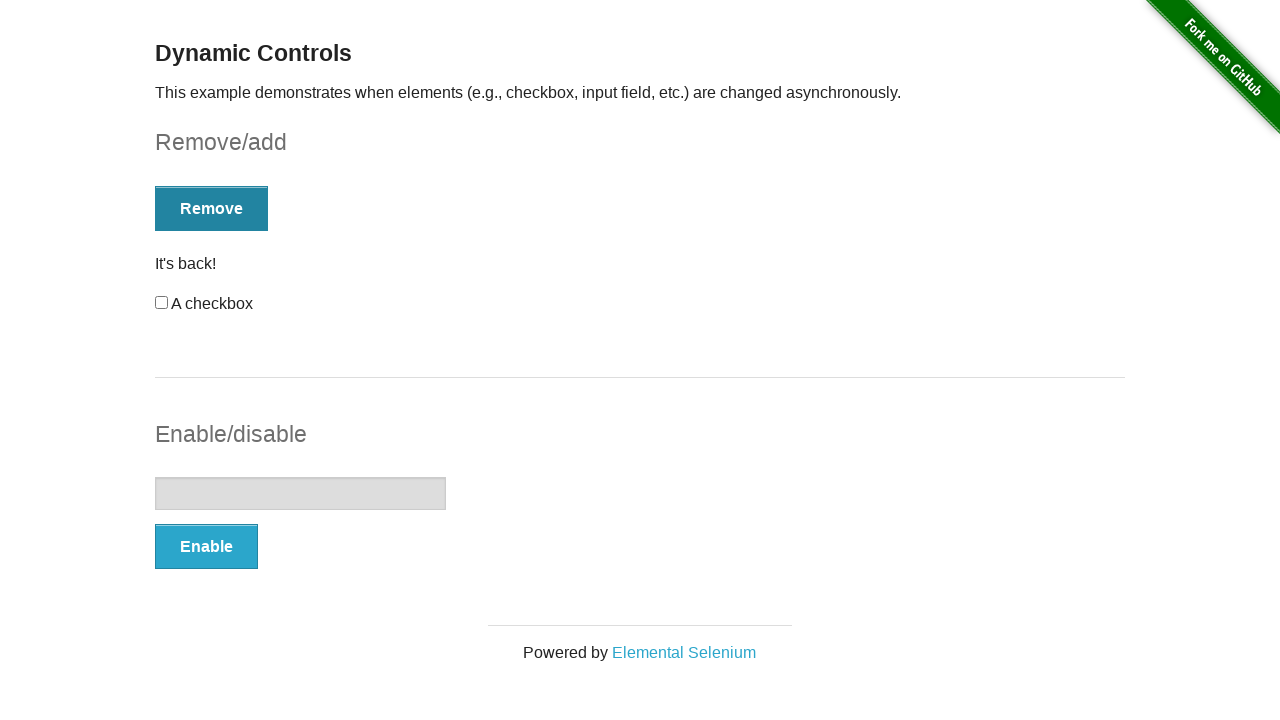

Verified 'It's back!' message is displayed
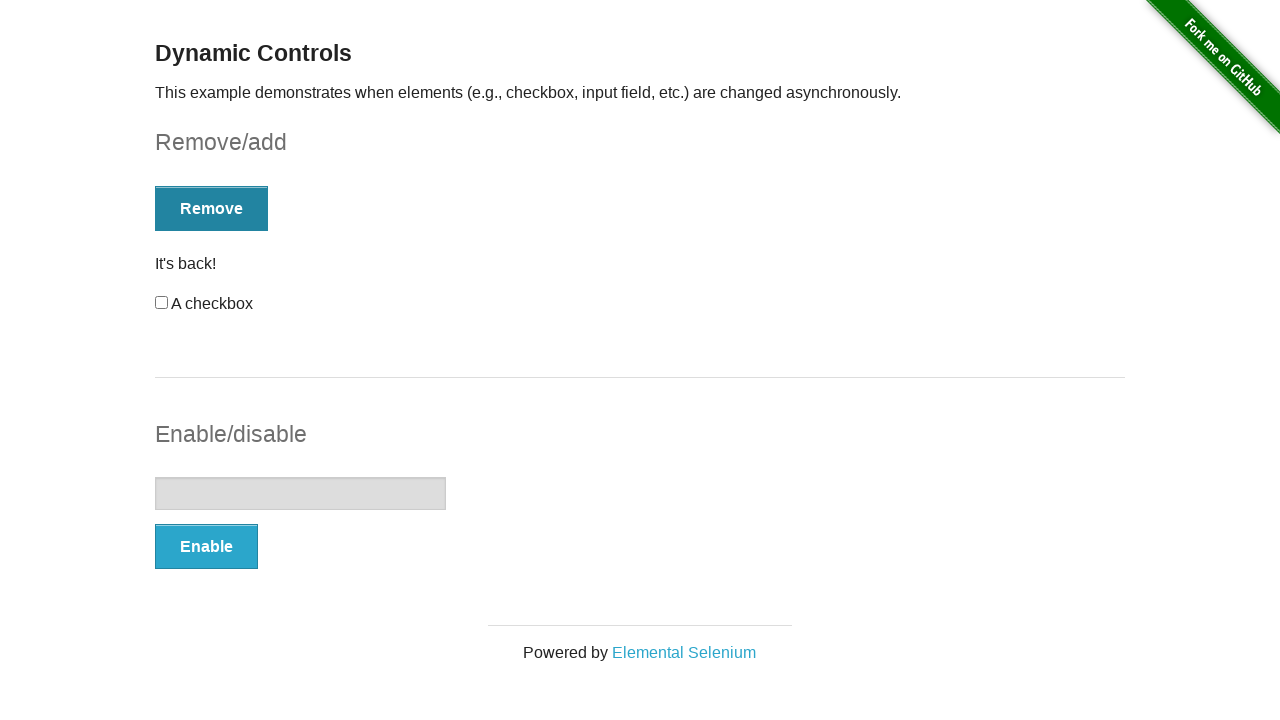

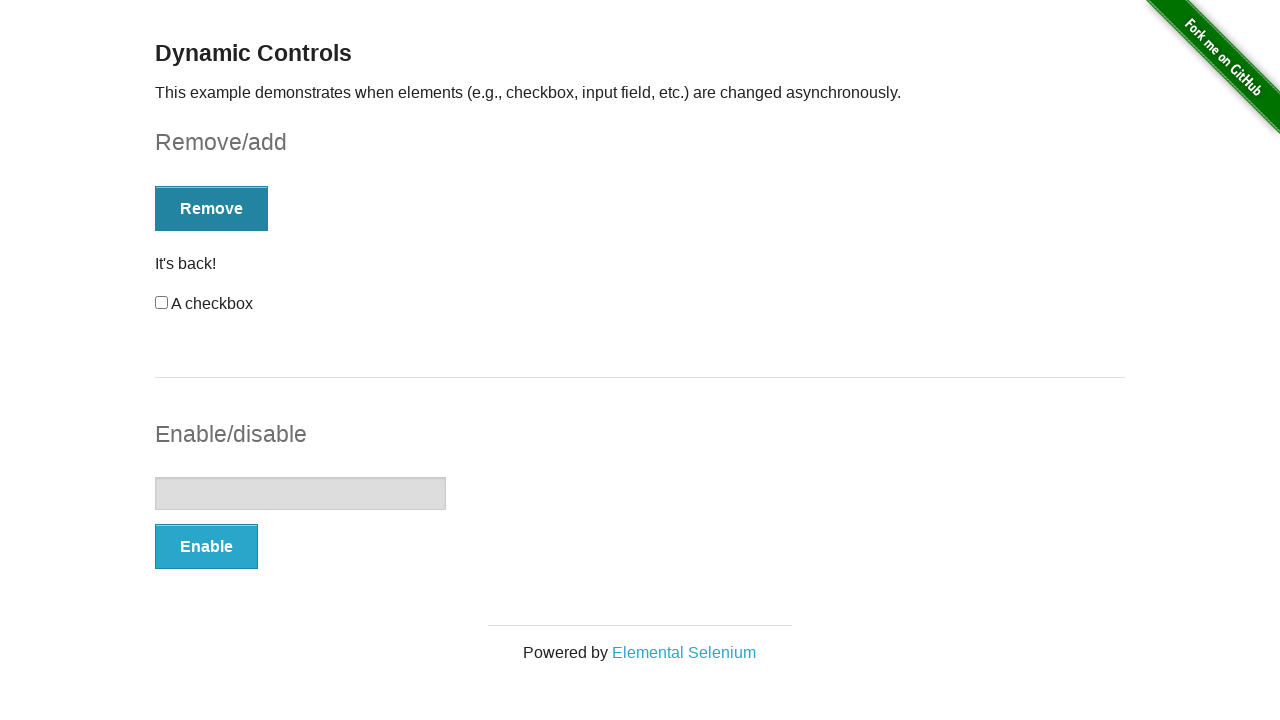